Clicks on Submit menu item and verifies the submenu header text

Starting URL: http://www.99-bottles-of-beer.net/

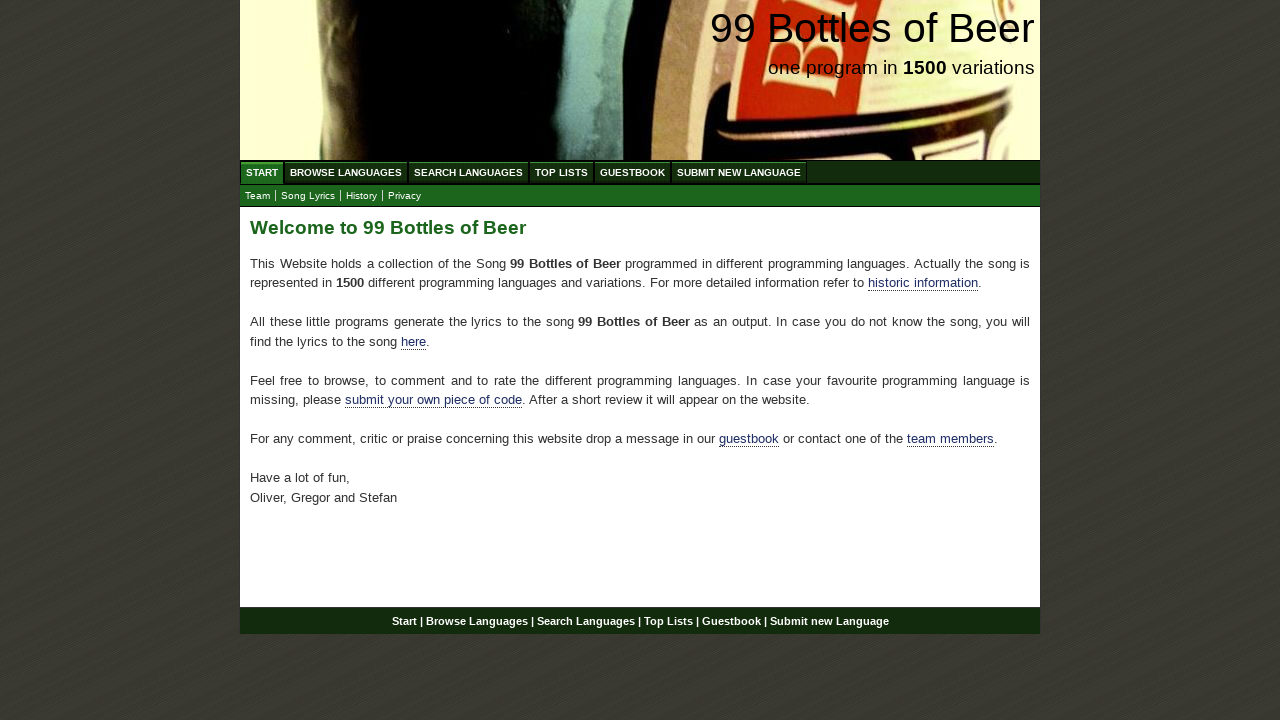

Clicked on Submit menu item (6th menu item) at (739, 172) on #menu li:nth-child(6) a
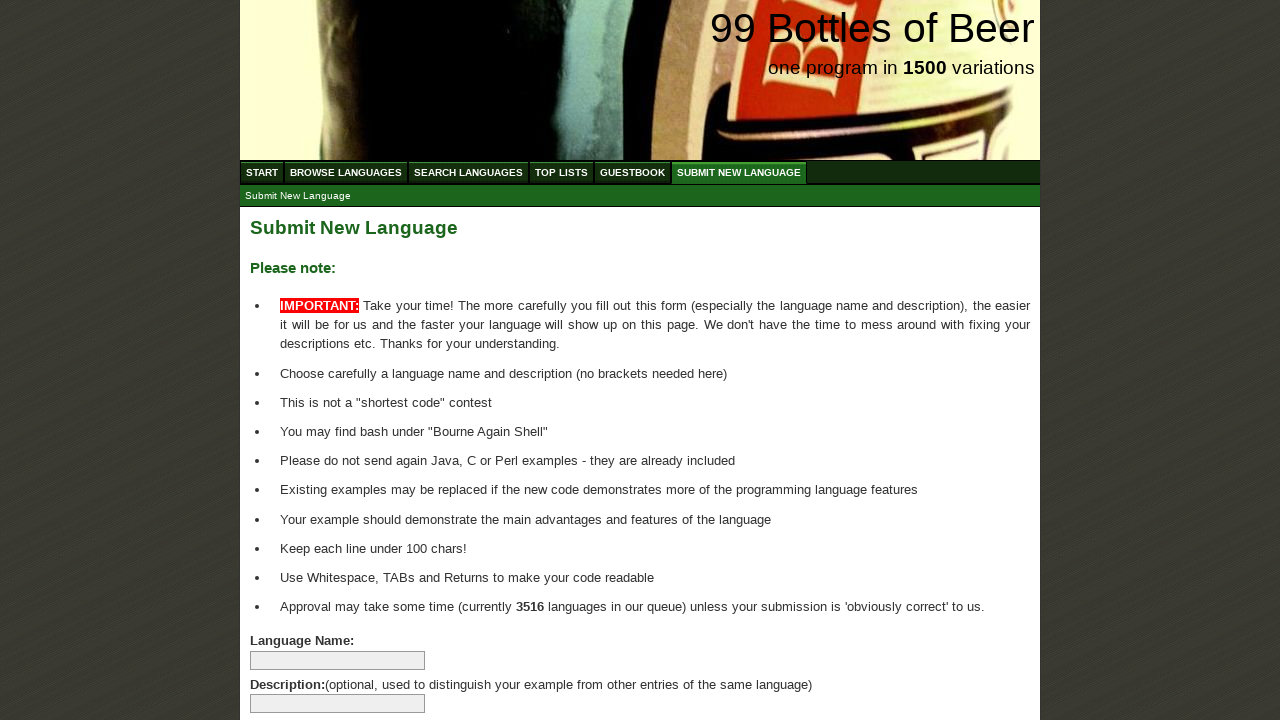

Located submenu header element
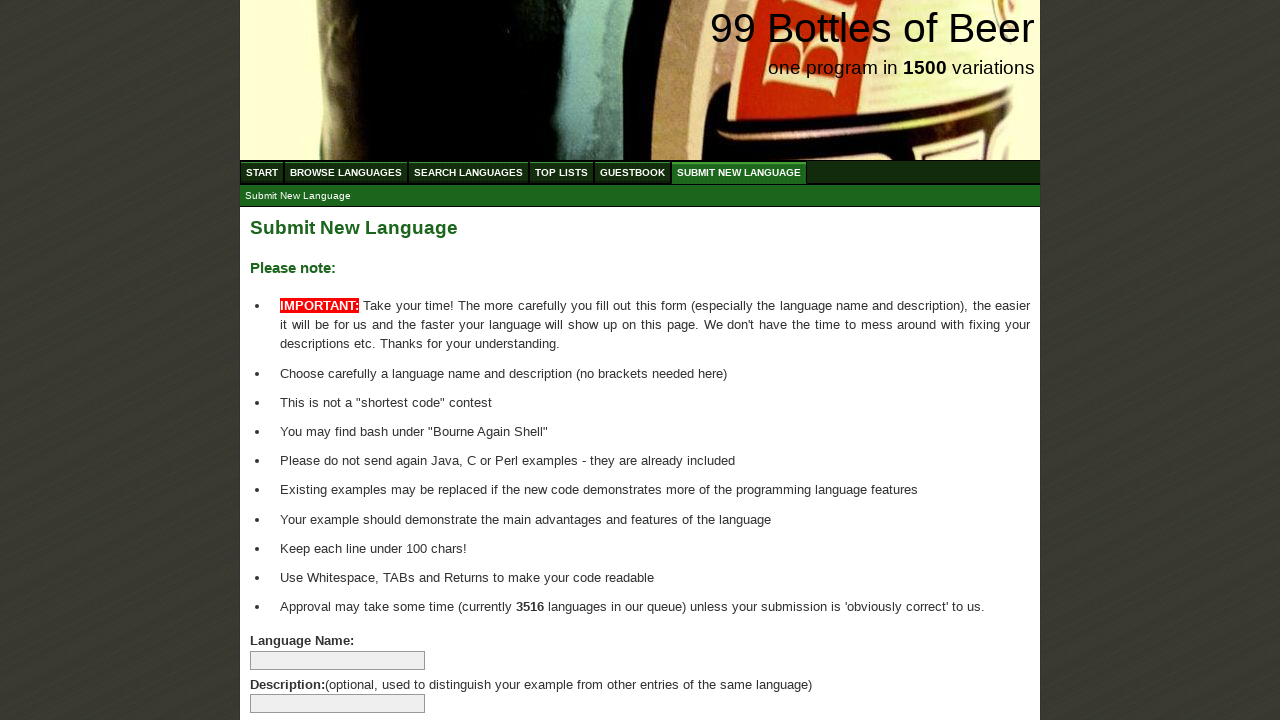

Waited for submenu to load
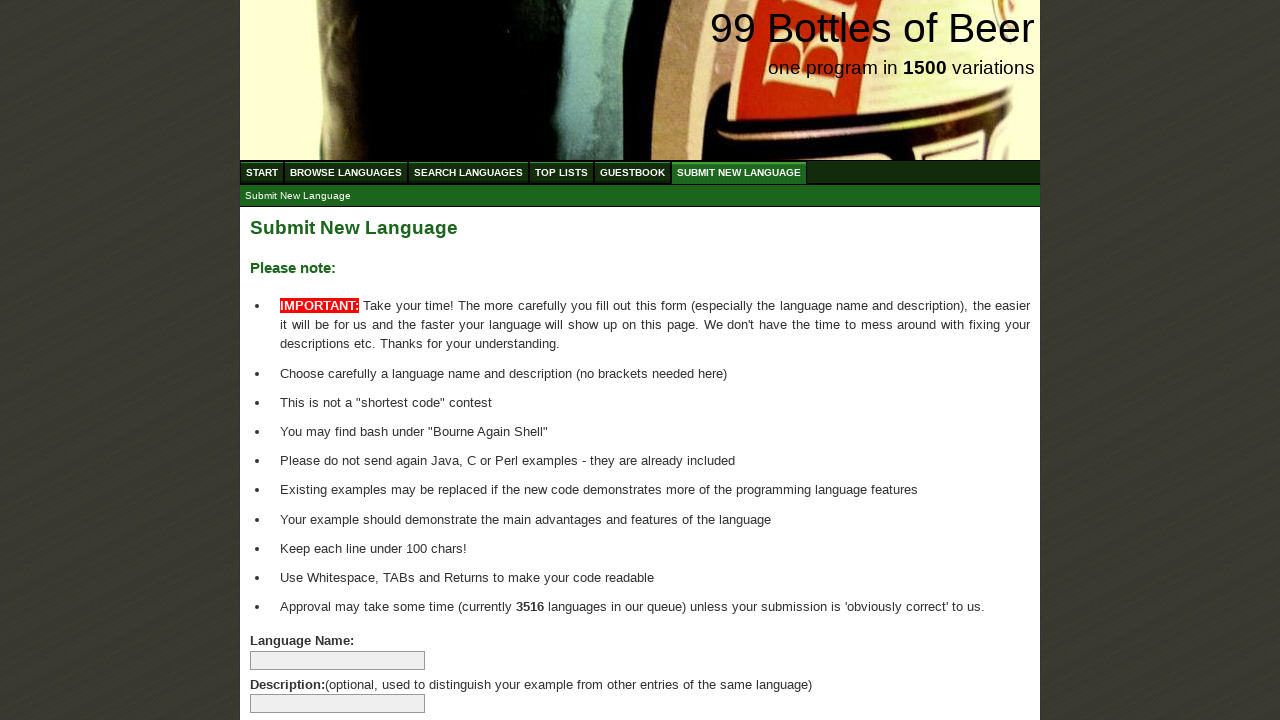

Verified submenu header text is 'Submit New Language'
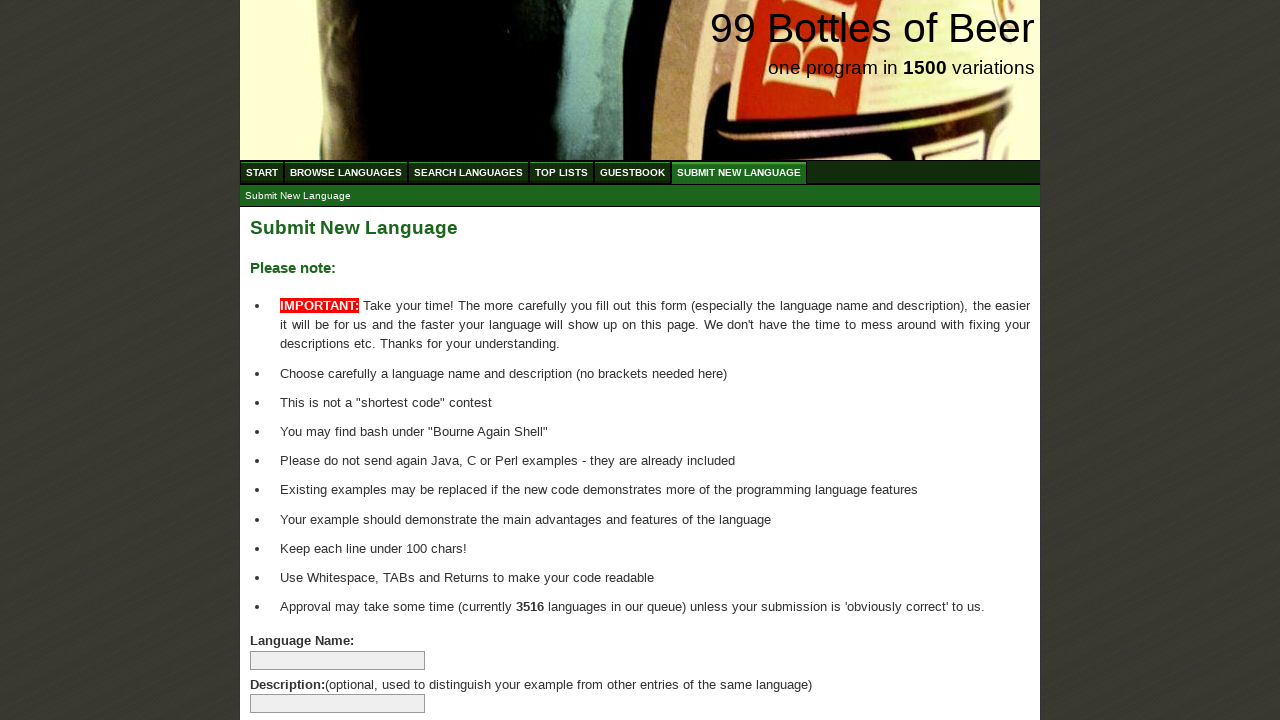

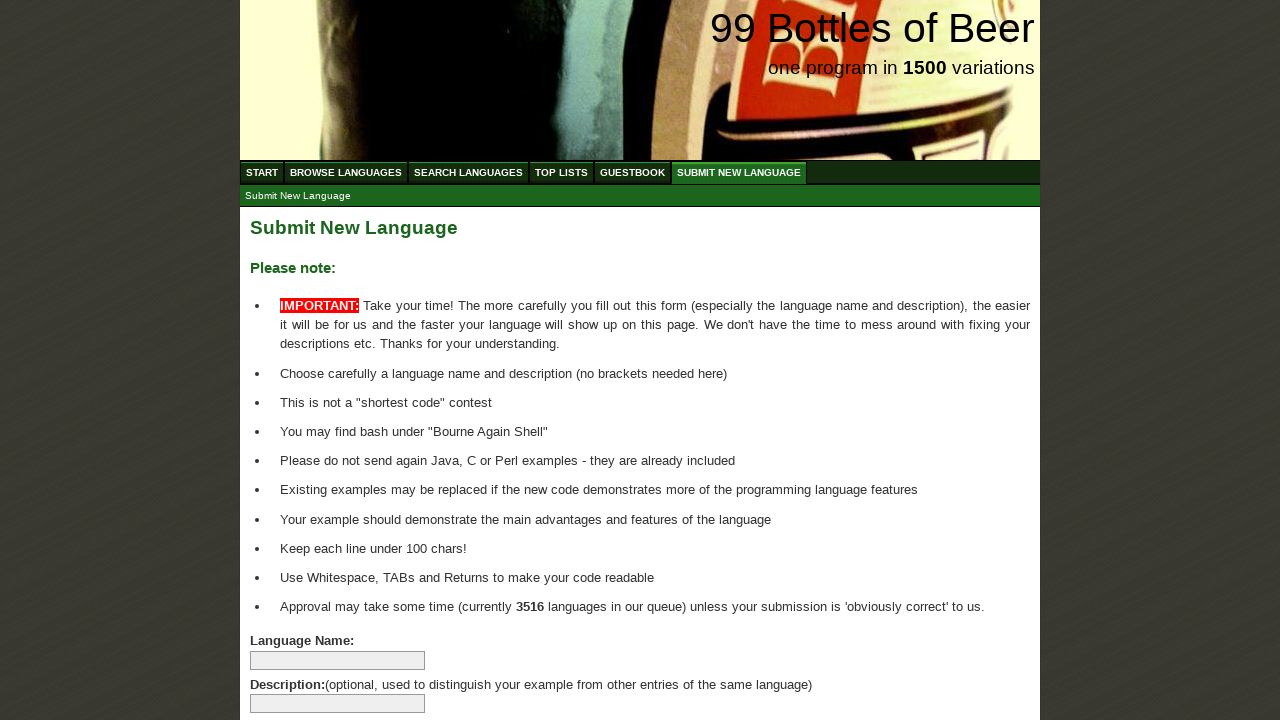